Tests file upload functionality by uploading a file through the file input field and submitting the form

Starting URL: https://awesomeqa.com/selenium/upload.html

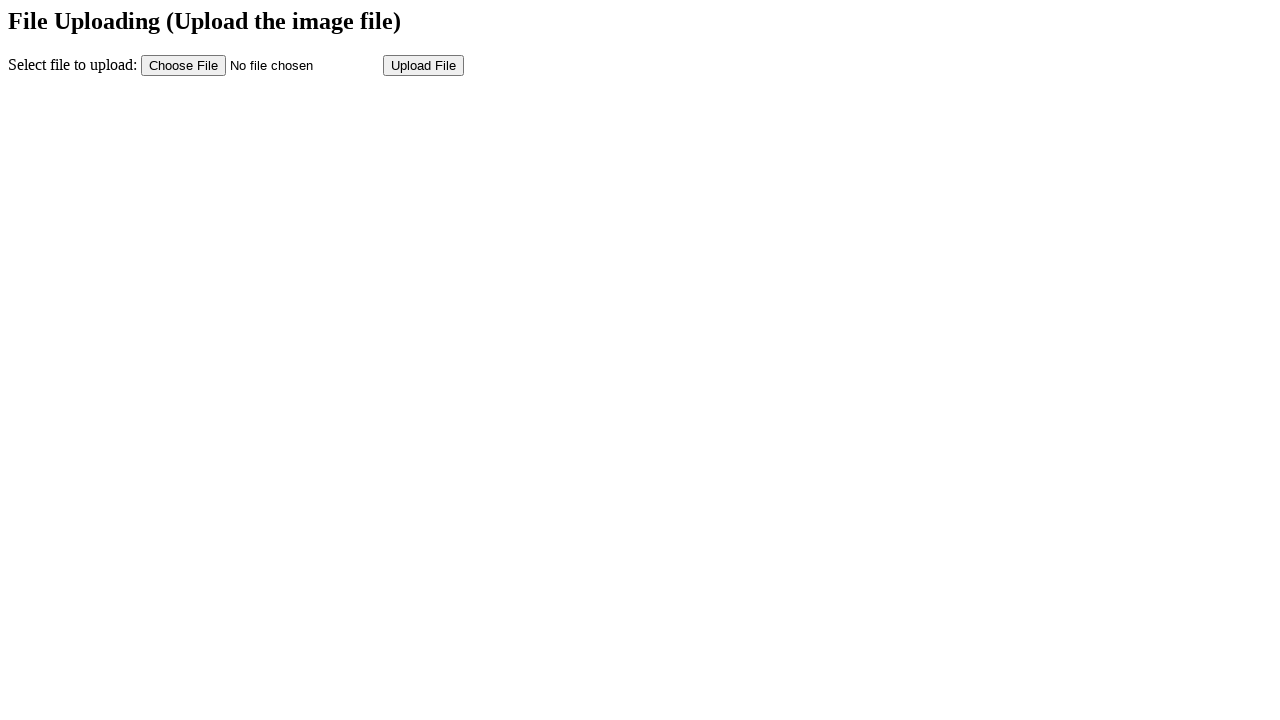

Created temporary test file 'testdata.txt' with sample content
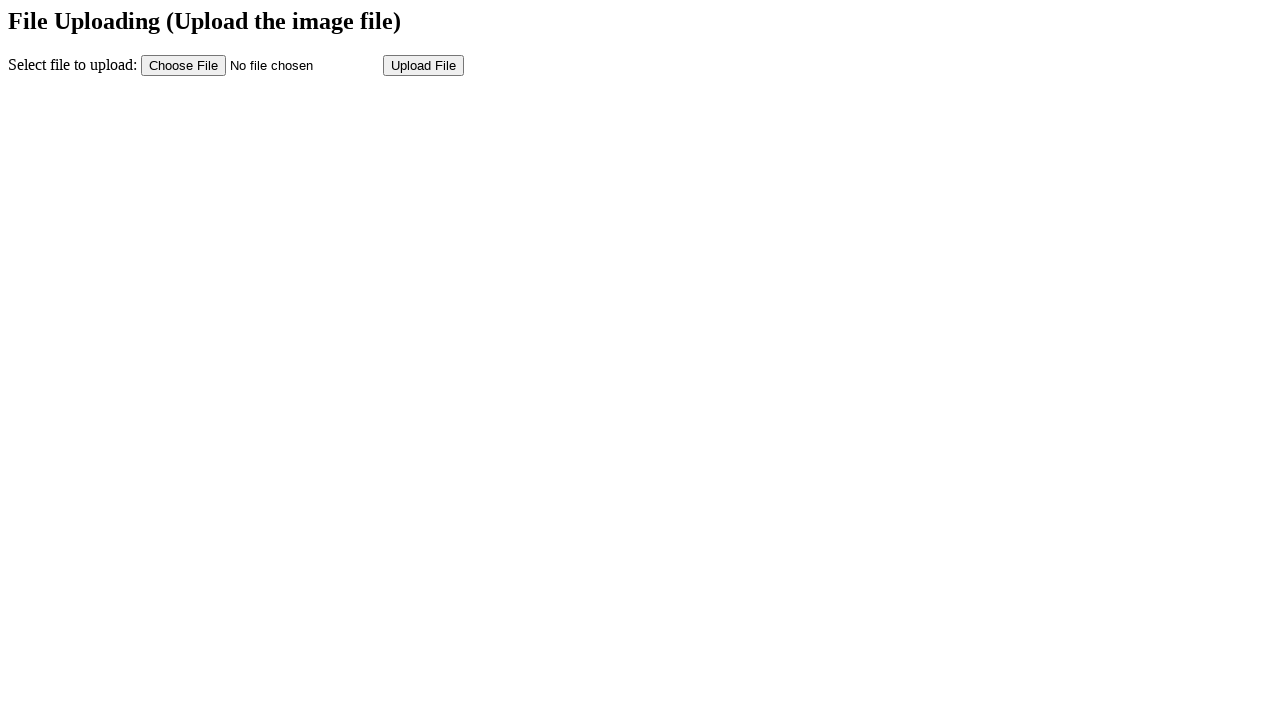

Uploaded test file through file input field
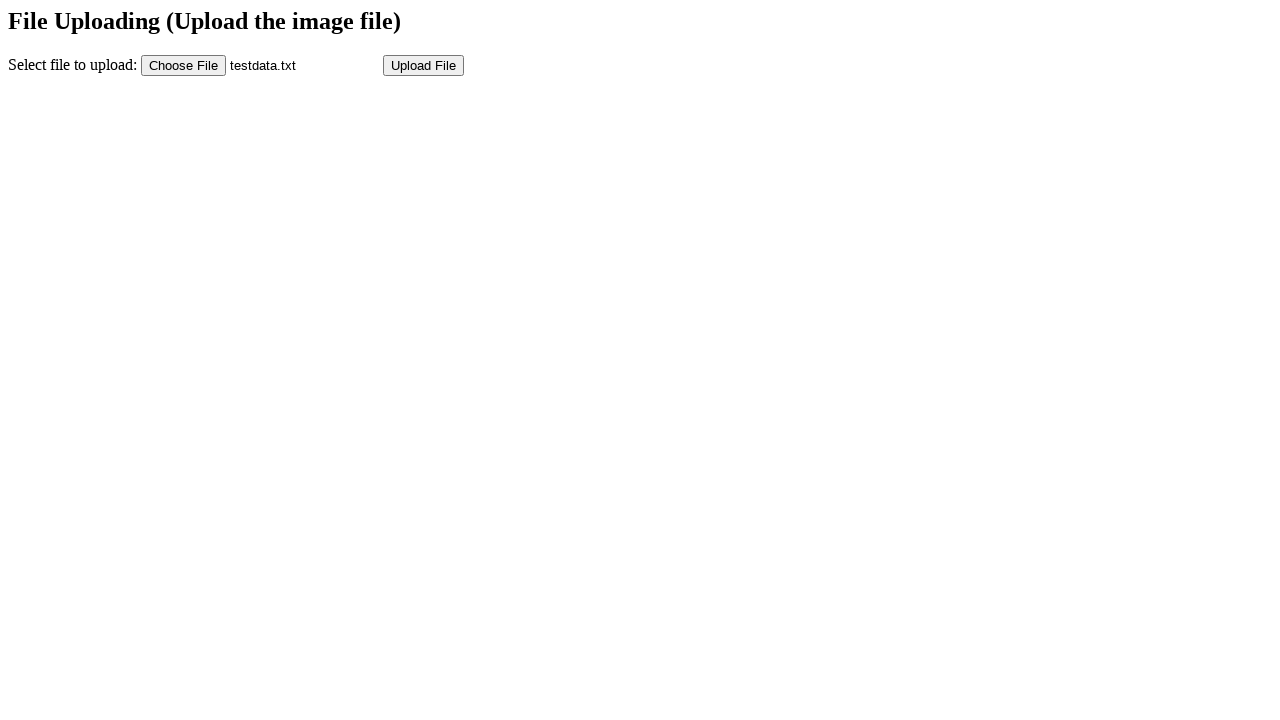

Clicked submit button to upload file at (424, 65) on input[name='submit']
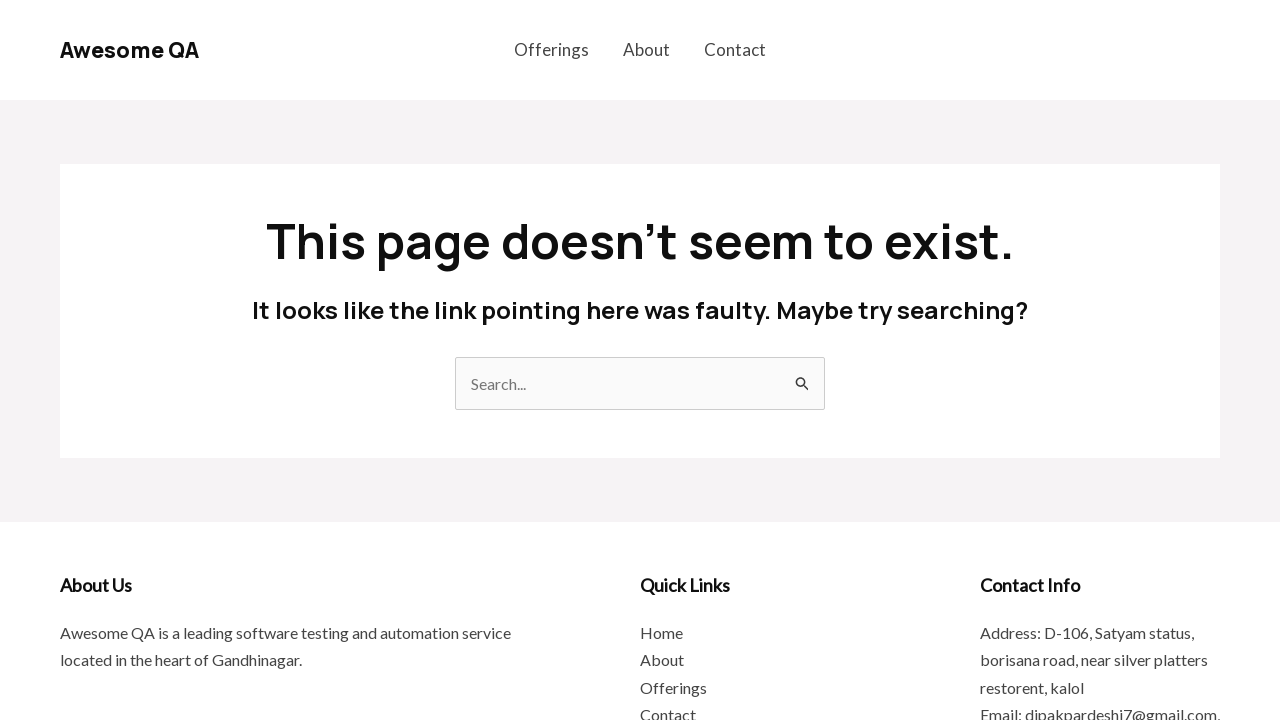

Cleaned up temporary test file
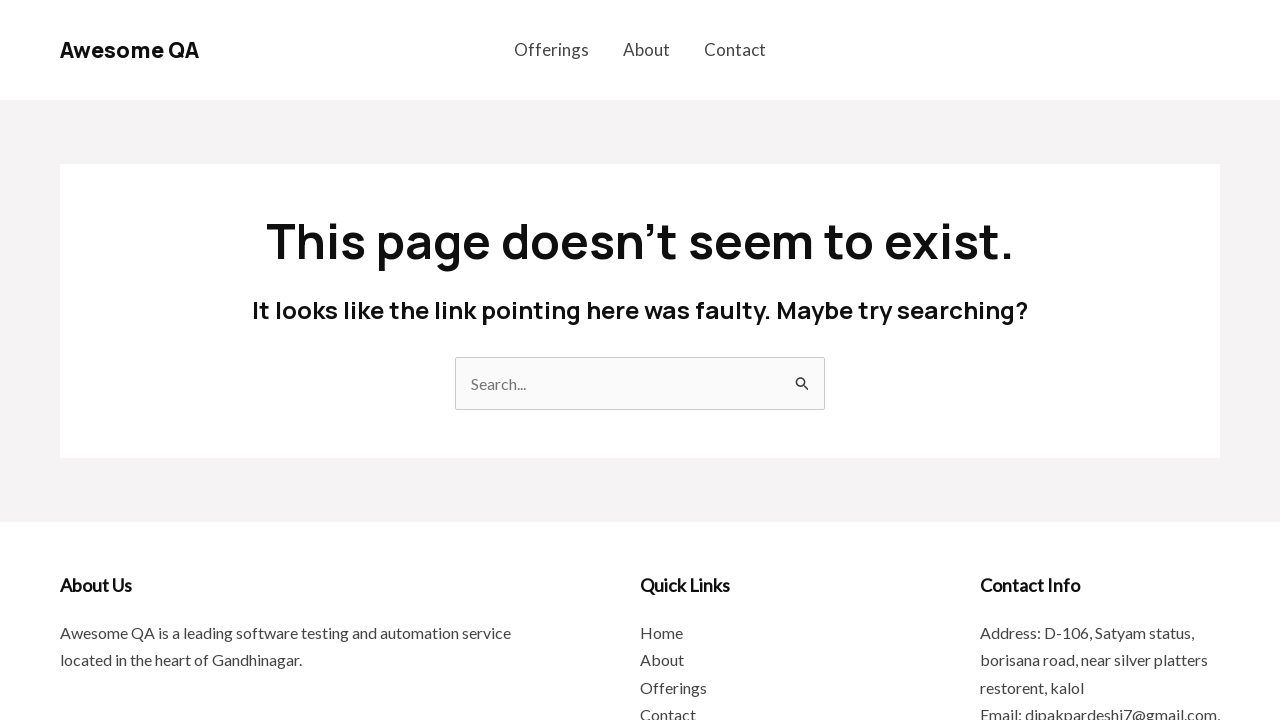

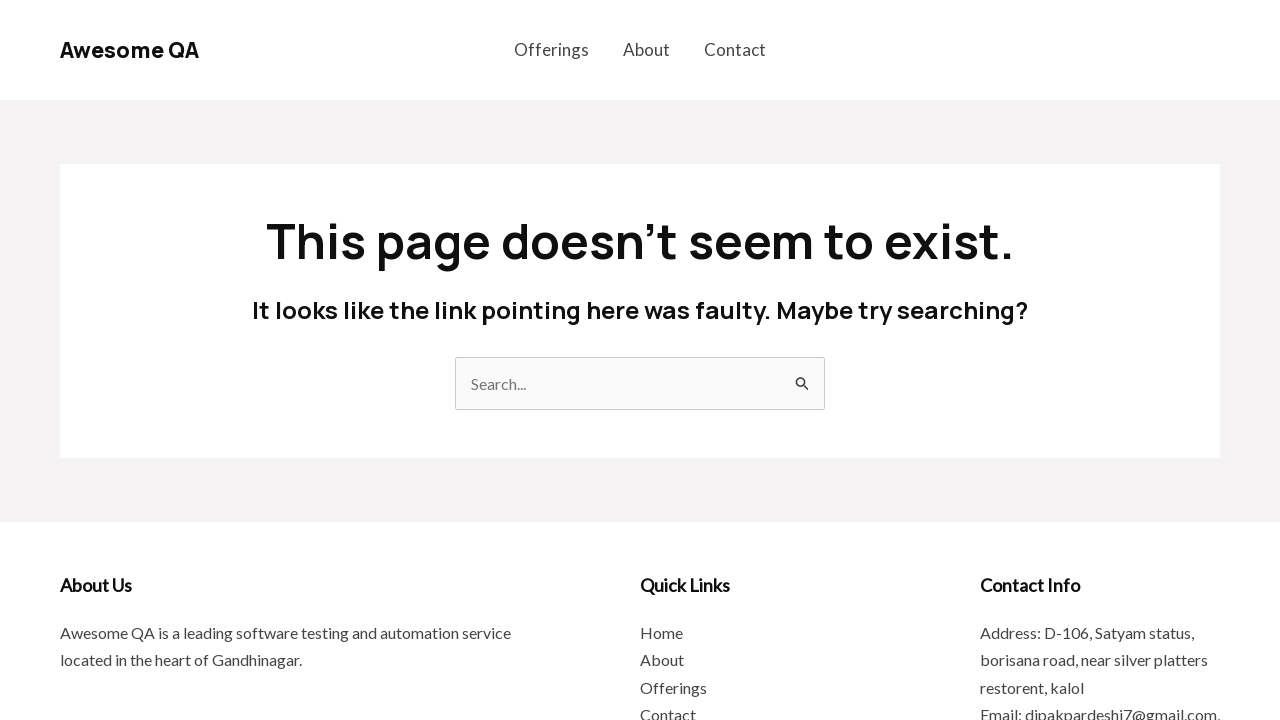